Tests clicking on Street category link

Starting URL: https://www.navigator.ba

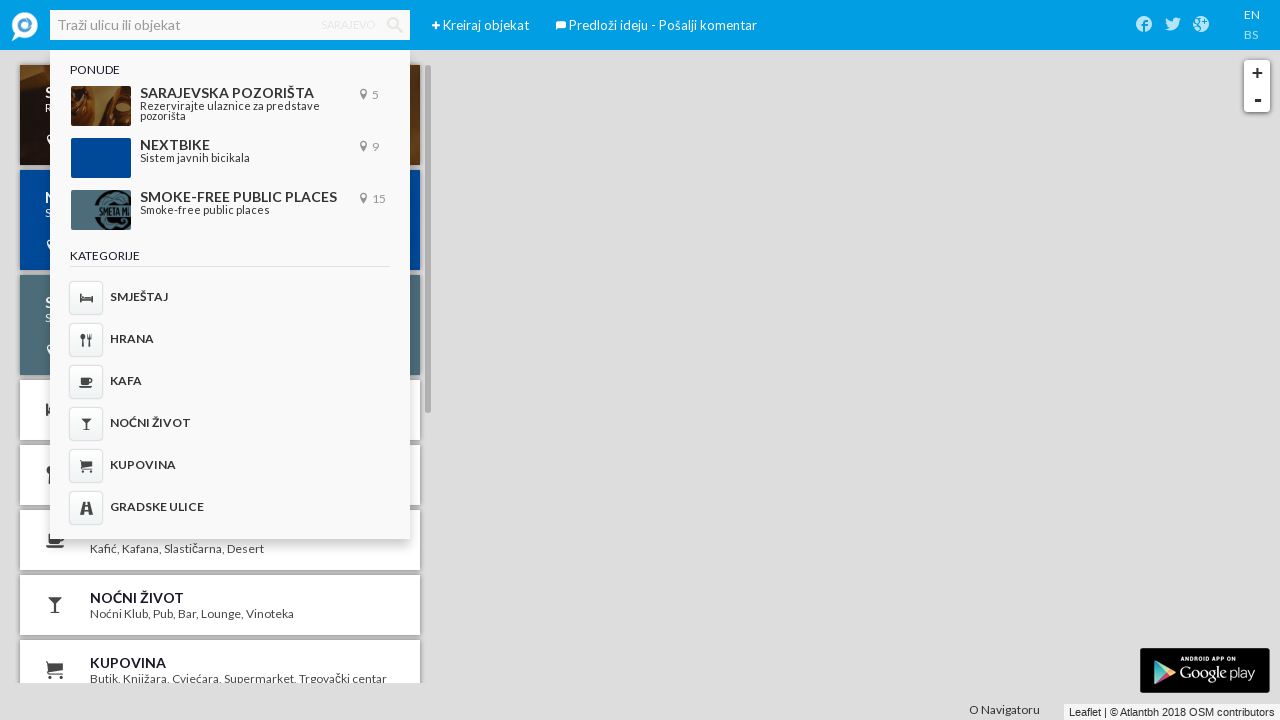

Waited for Street category link to become visible
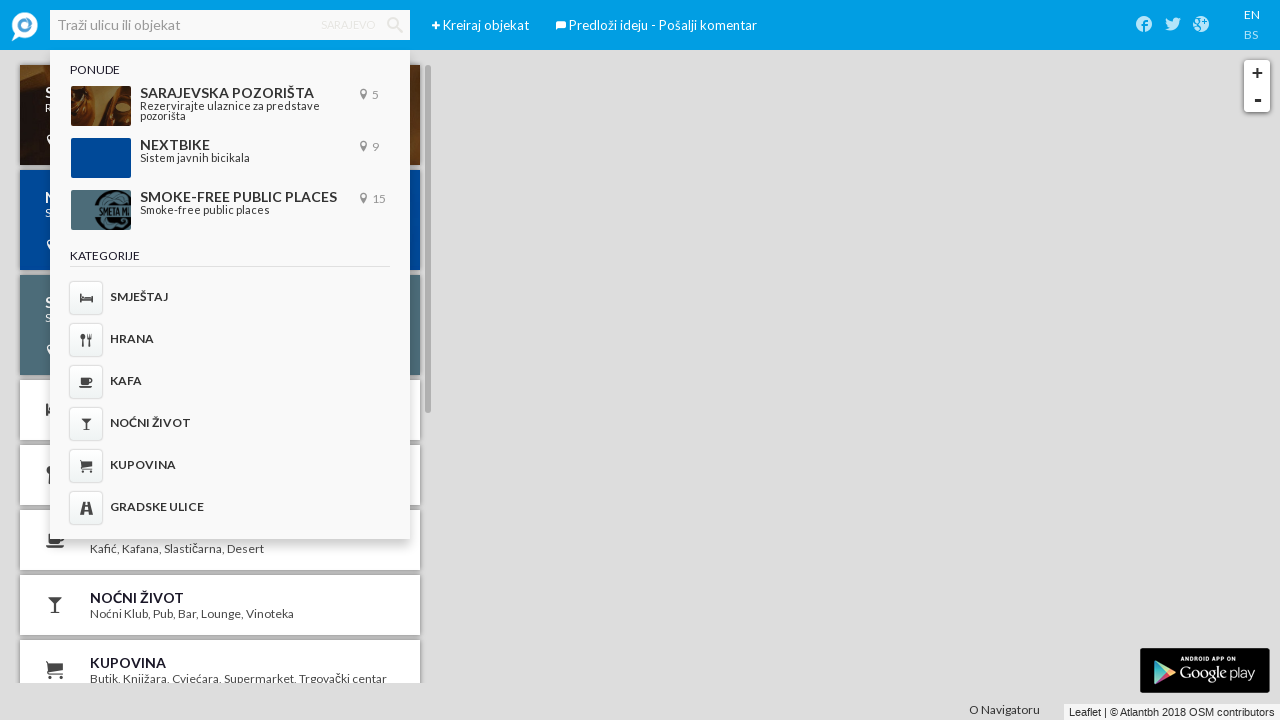

Clicked on Street category link
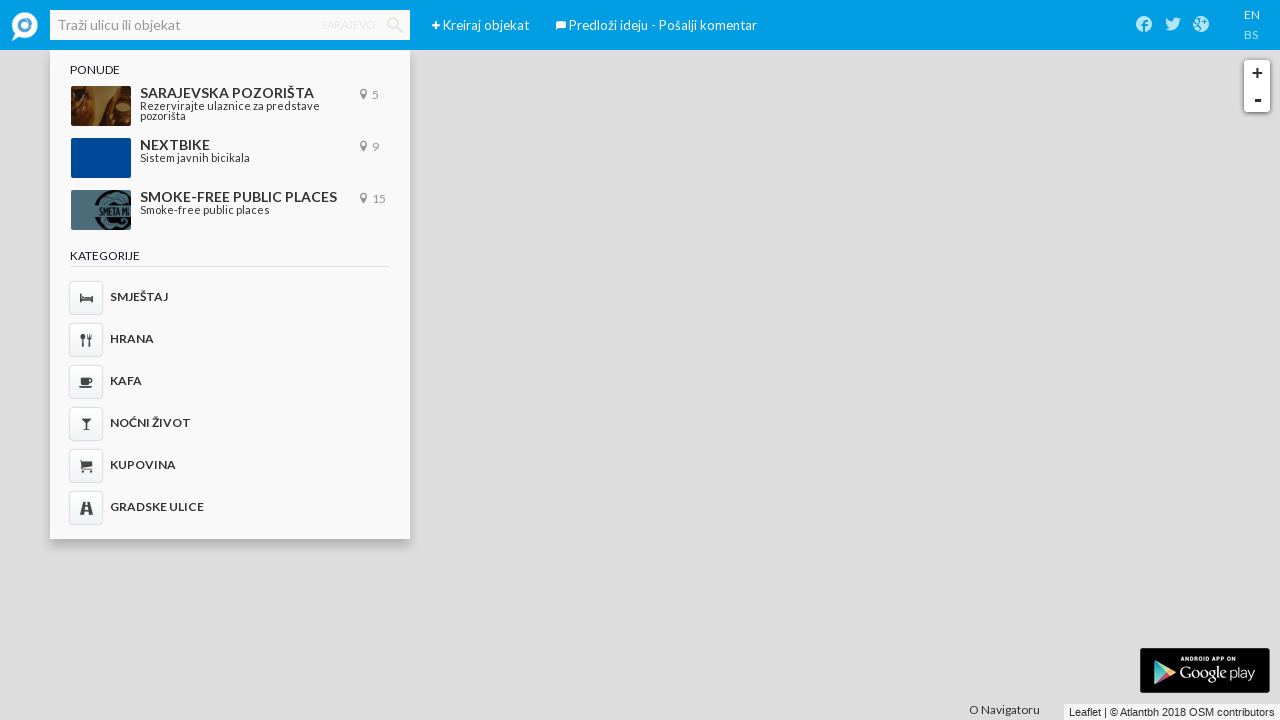

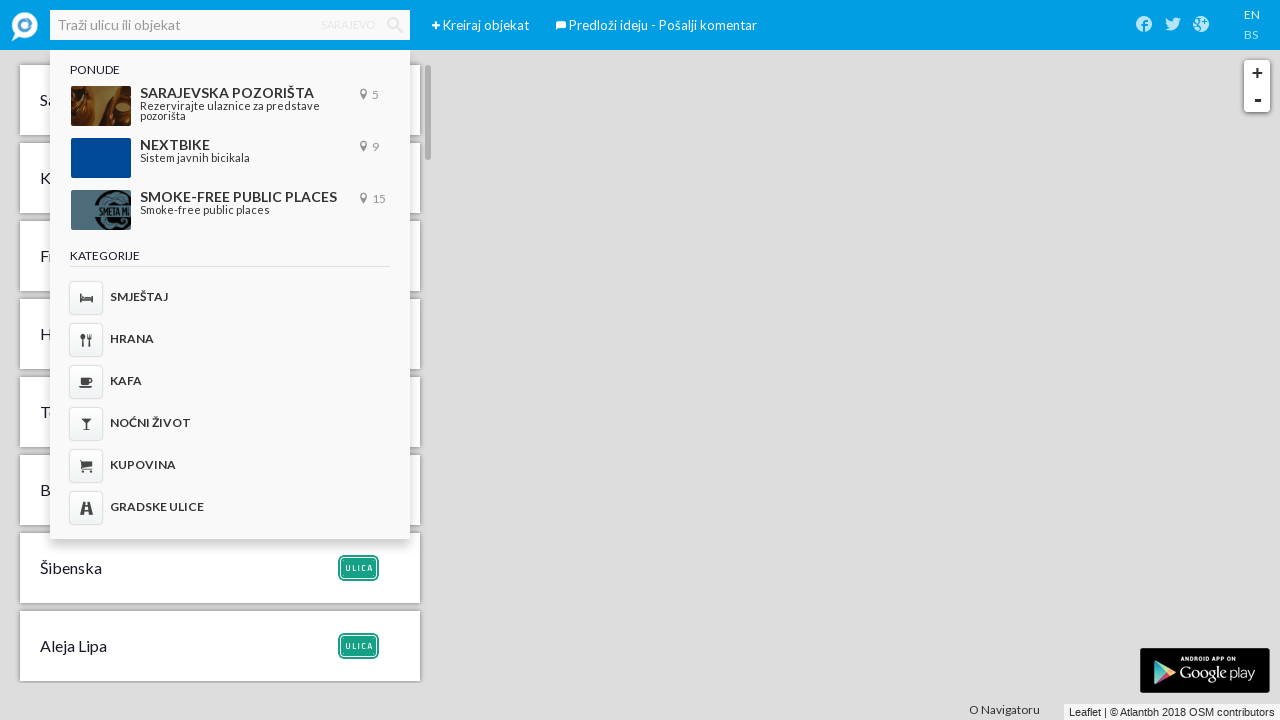